Tests multi-select dropdown functionality by selecting all options, then deselecting specific options and finally deselecting all options

Starting URL: https://syntaxprojects.com/basic-select-dropdown-demo.php

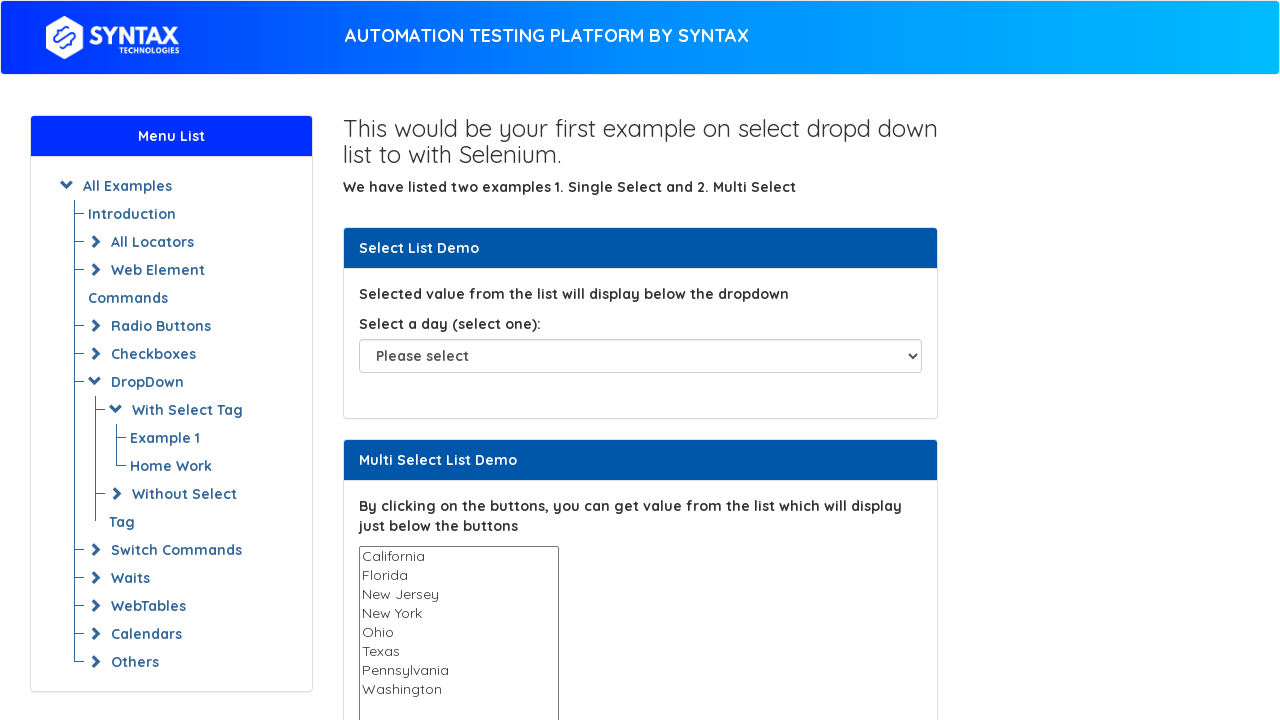

Multi-select dropdown element became visible
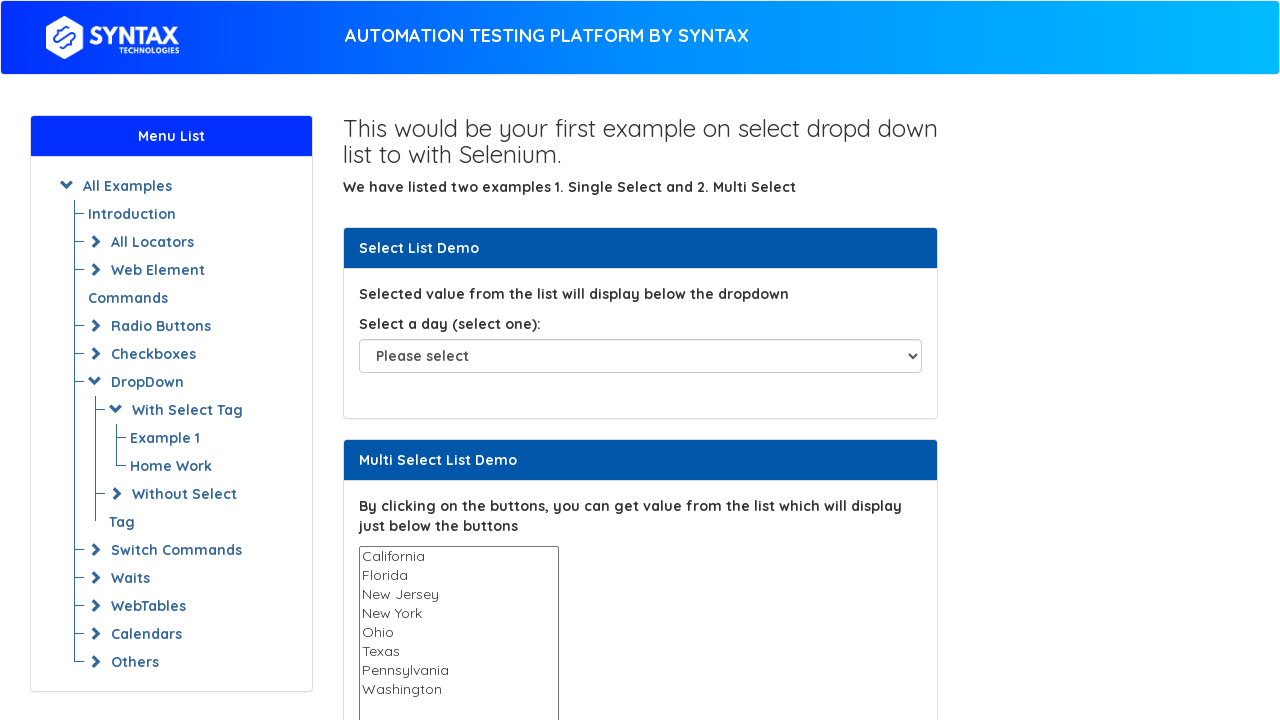

Located the multi-select dropdown element
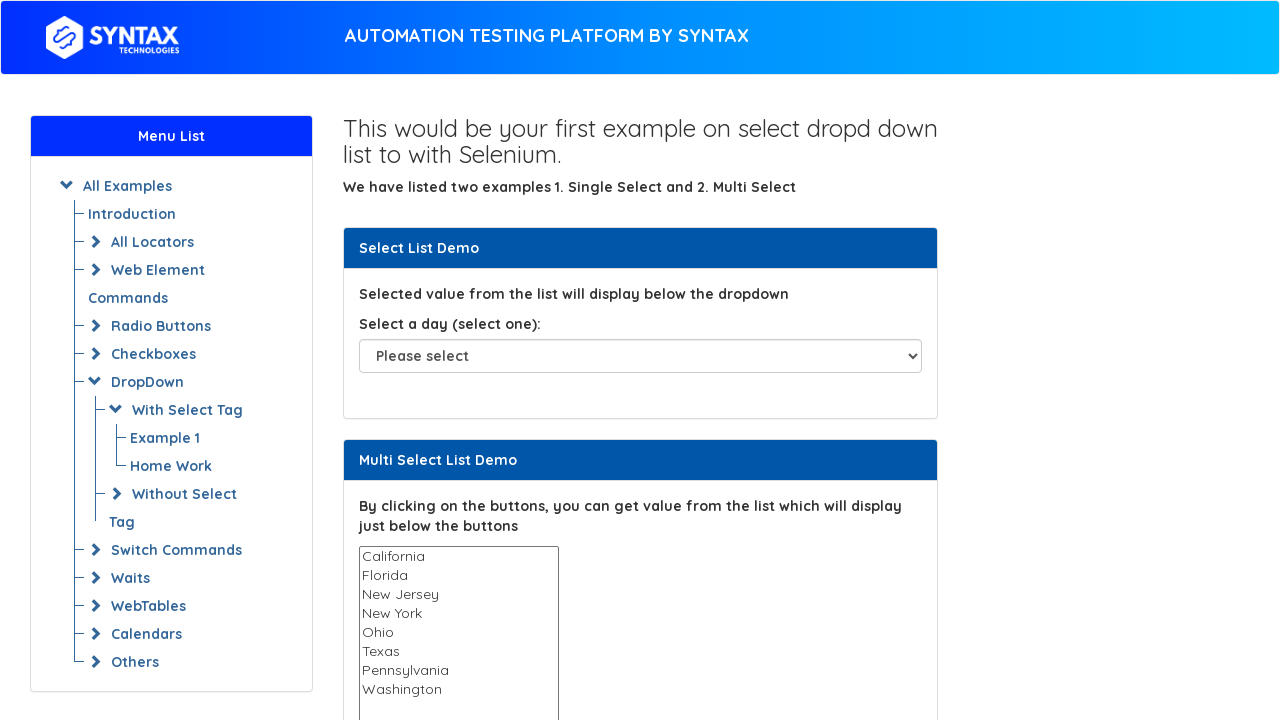

Retrieved all options from the multi-select dropdown
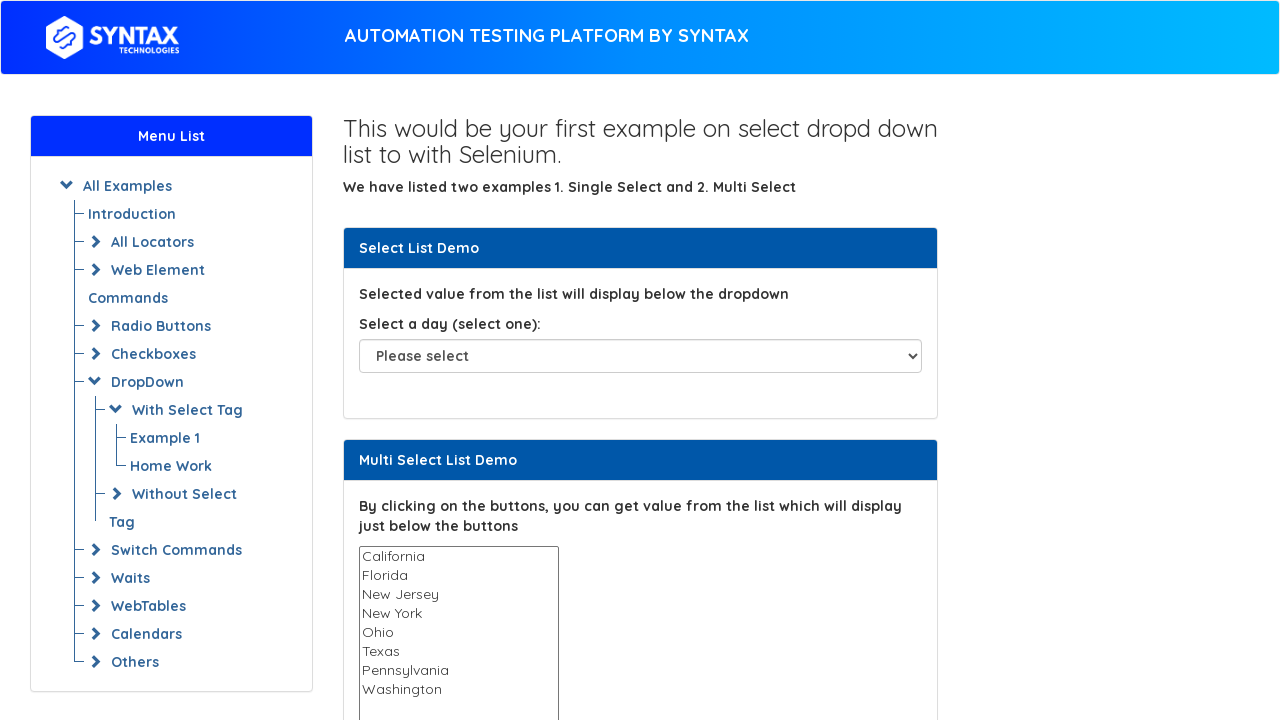

Selected option with value 'California' on #multi-select
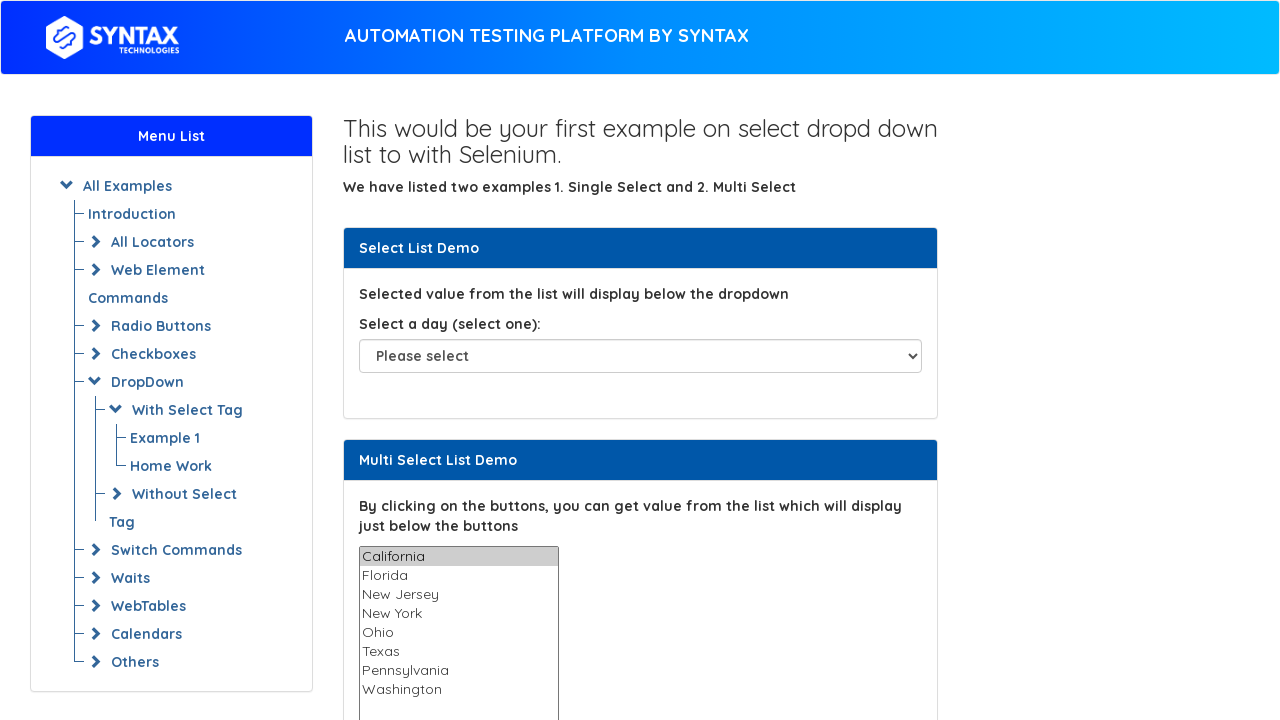

Selected option with value 'Florida' on #multi-select
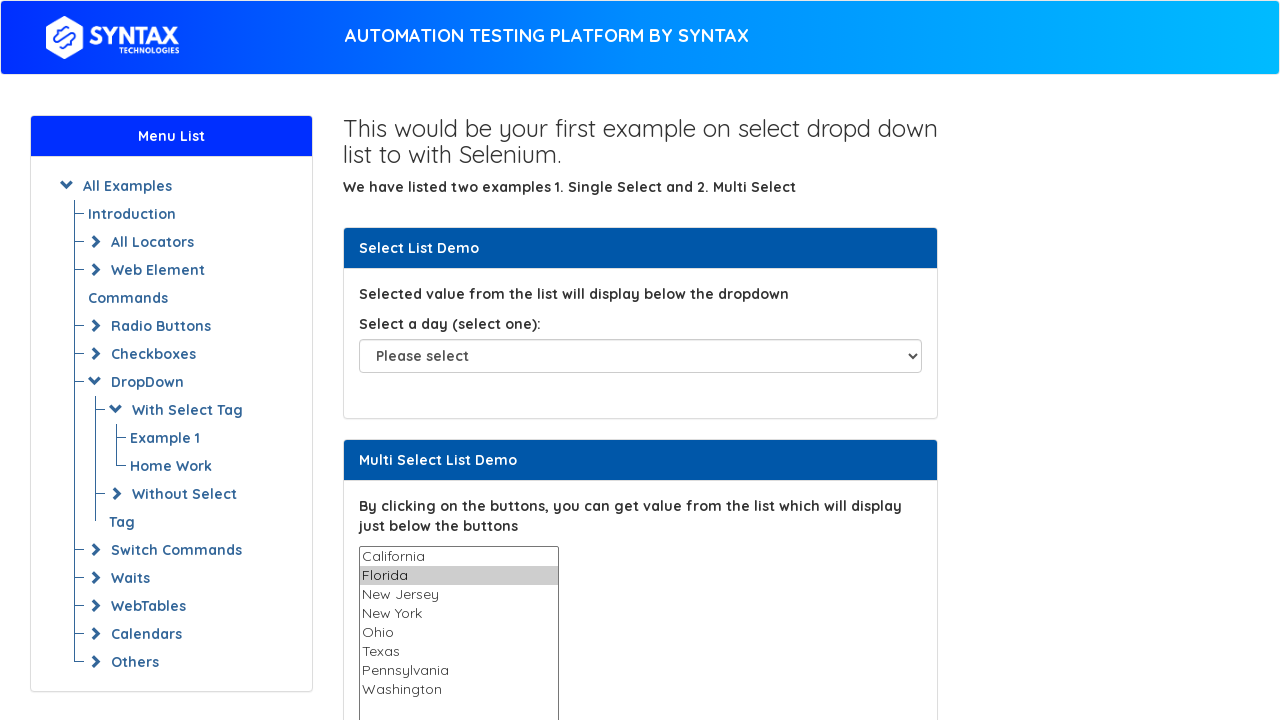

Selected option with value 'New Jersey' on #multi-select
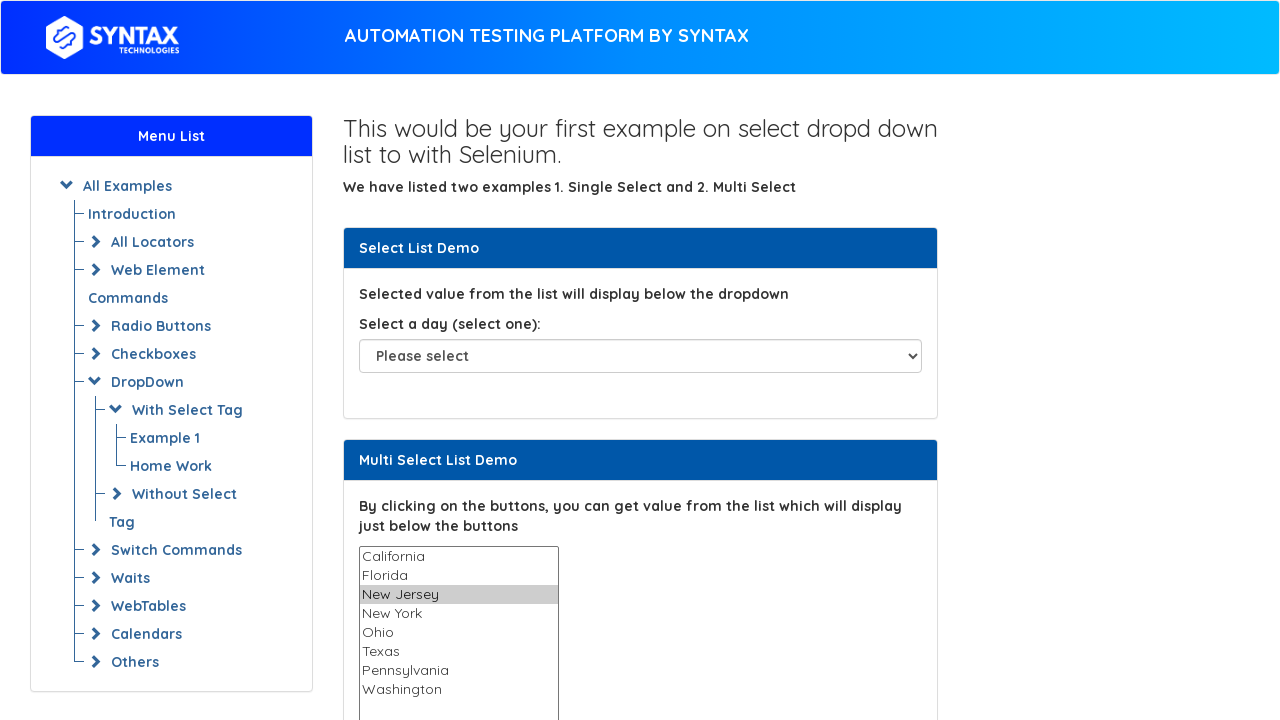

Selected option with value 'New York' on #multi-select
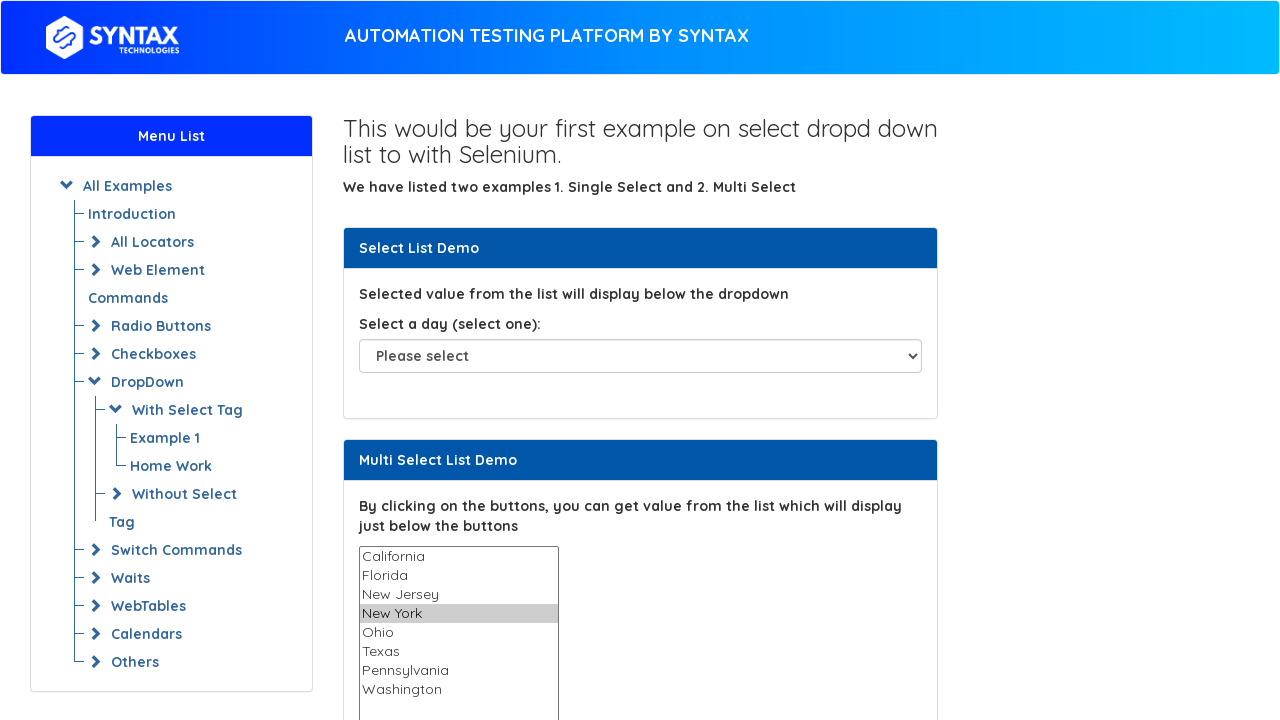

Selected option with value 'Ohio' on #multi-select
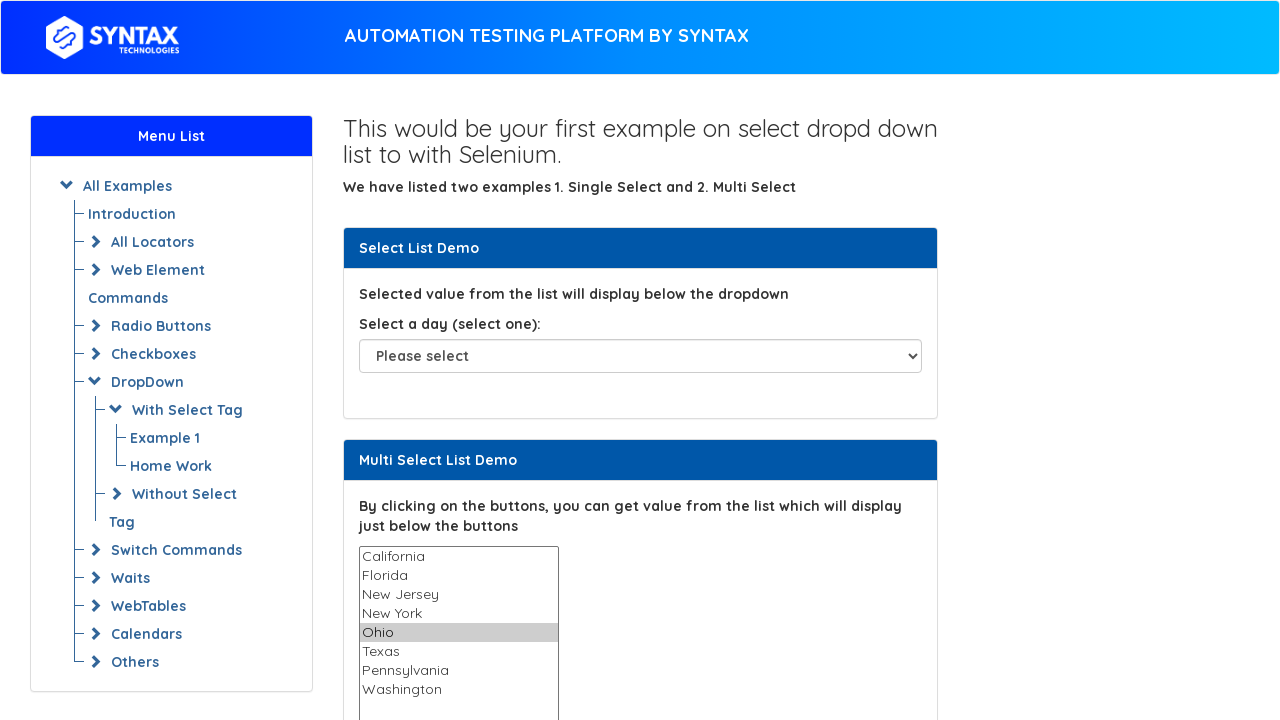

Selected option with value 'Texas' on #multi-select
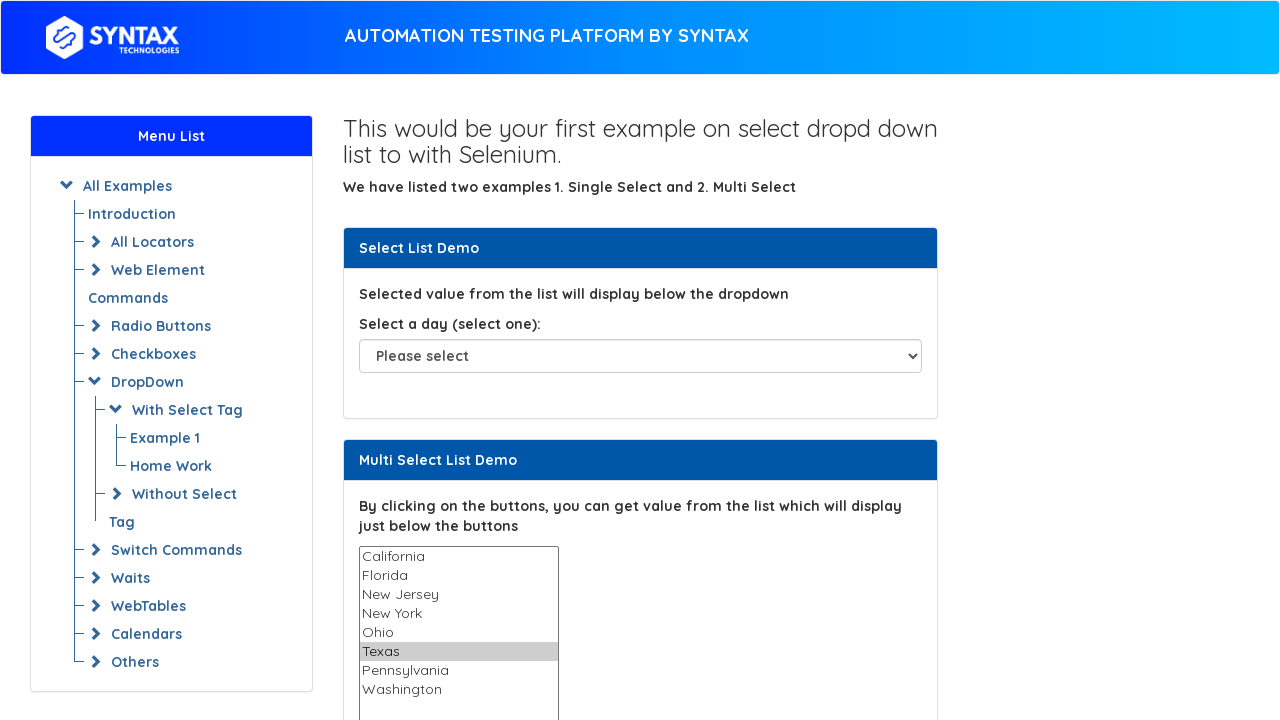

Selected option with value 'Pennsylvania' on #multi-select
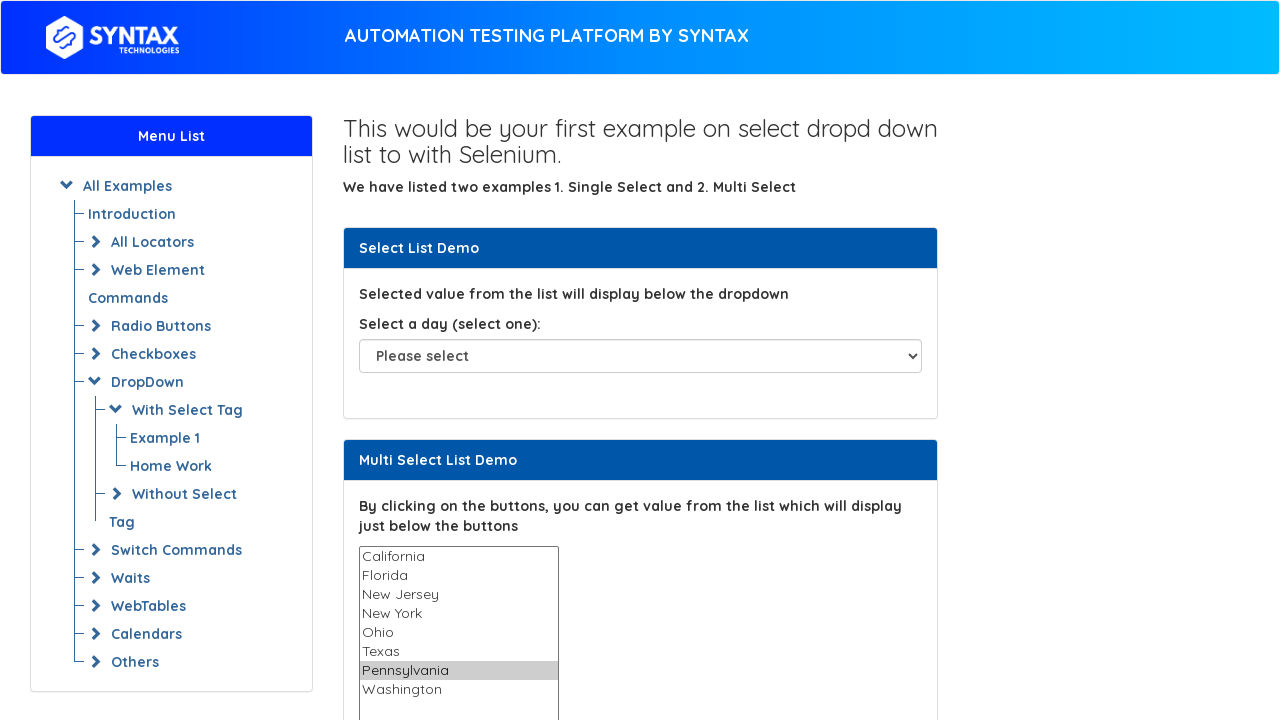

Selected option with value 'Washington' on #multi-select
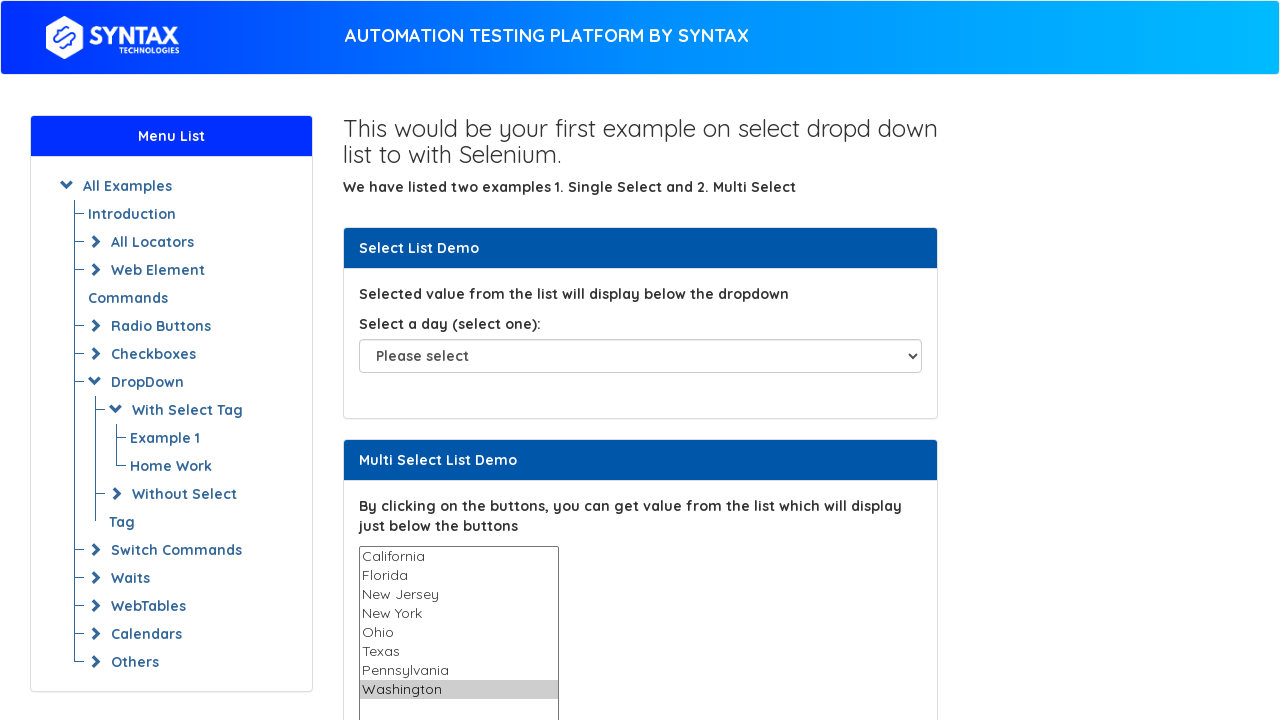

Waited 500ms to observe all selections
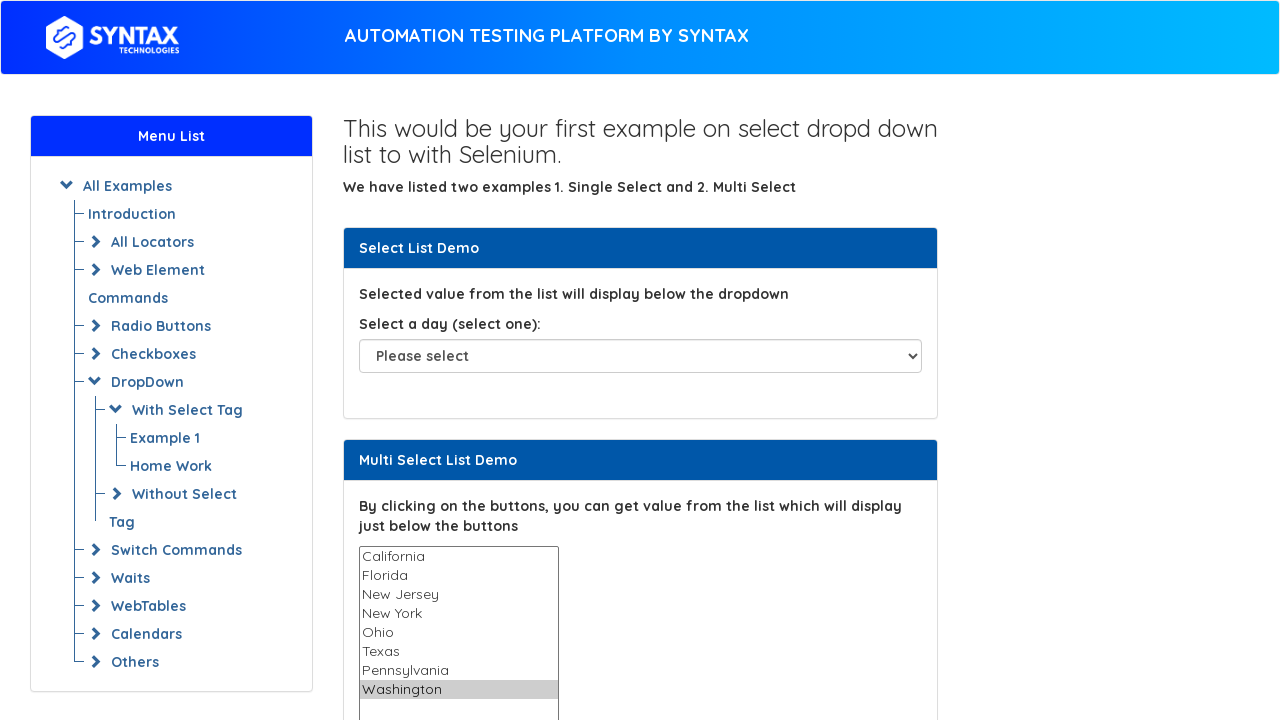

Retrieved value of 6th option (index 5): 'Texas'
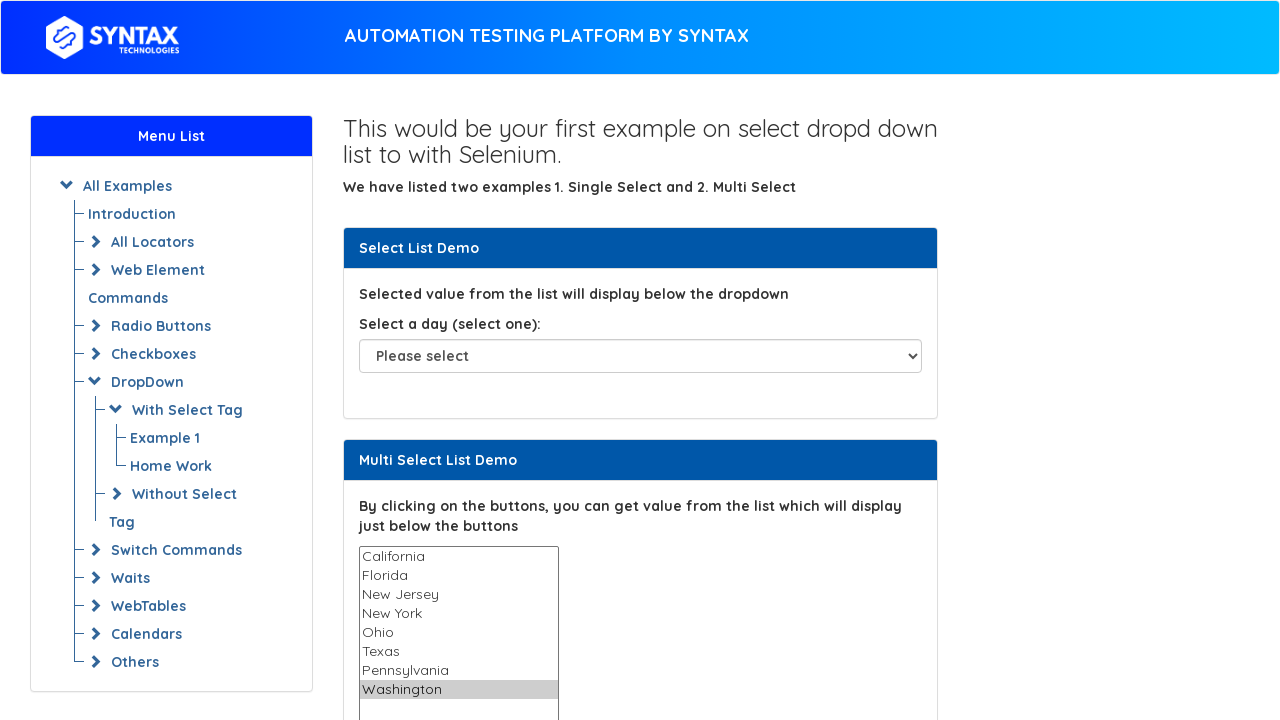

Built list of all values excluding 6th option (index 5)
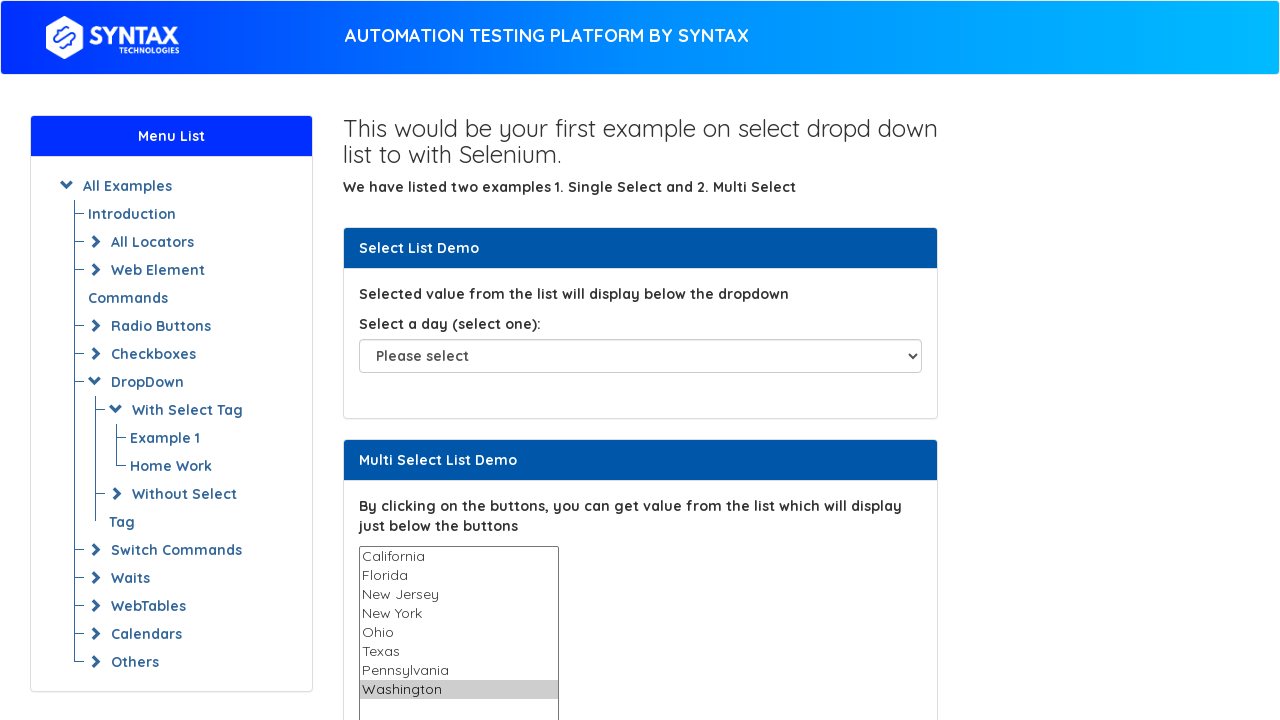

Deselected the 6th option (California) by re-selecting all others on #multi-select
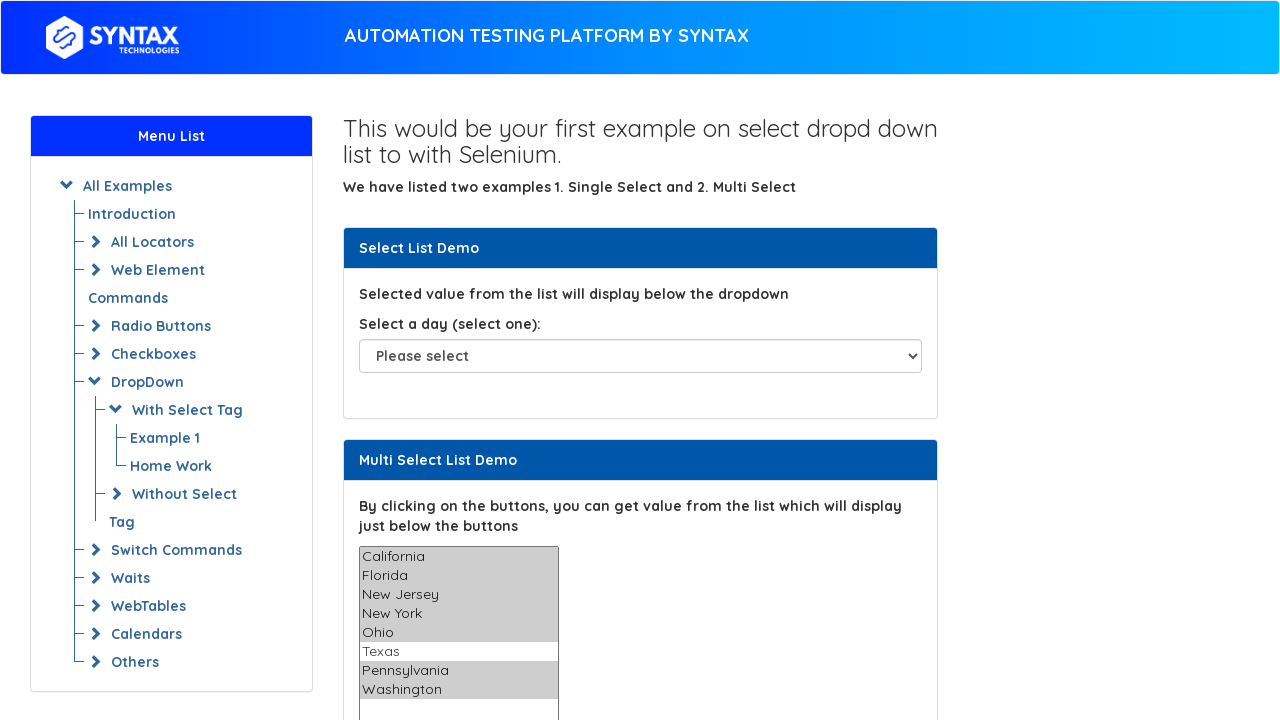

Waited 500ms after deselecting 6th option
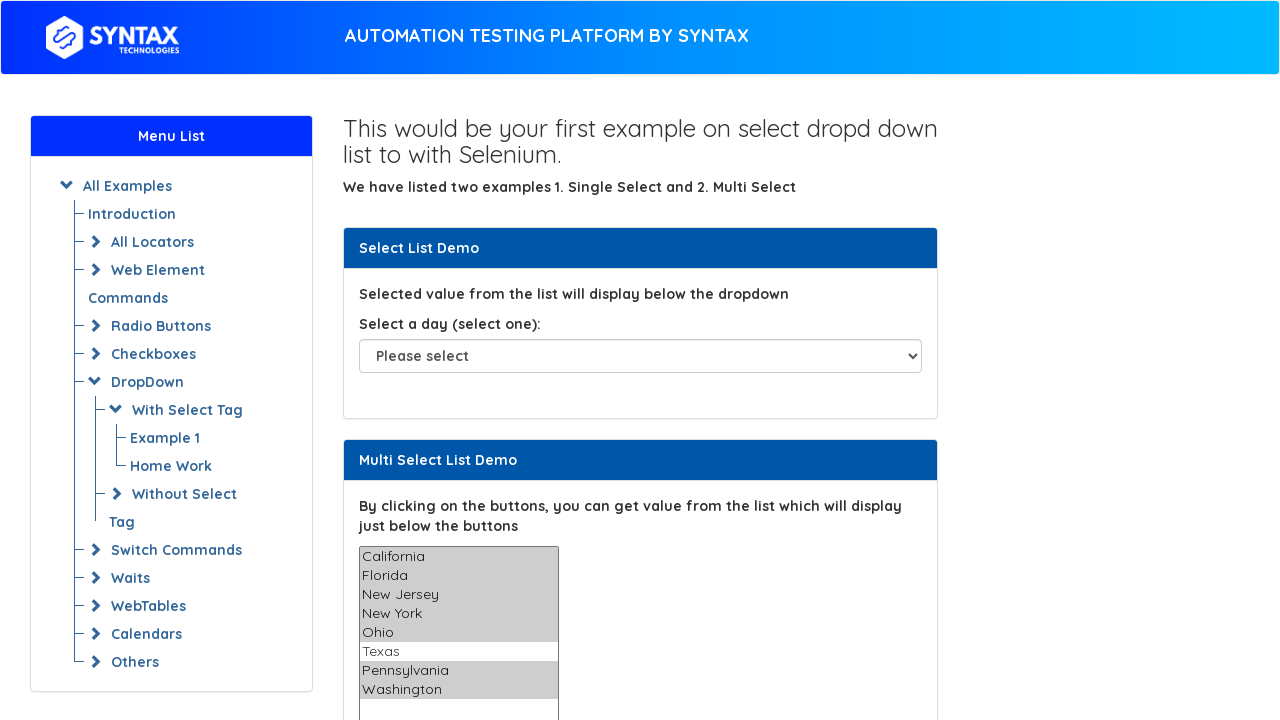

Deselected all options in the multi-select dropdown
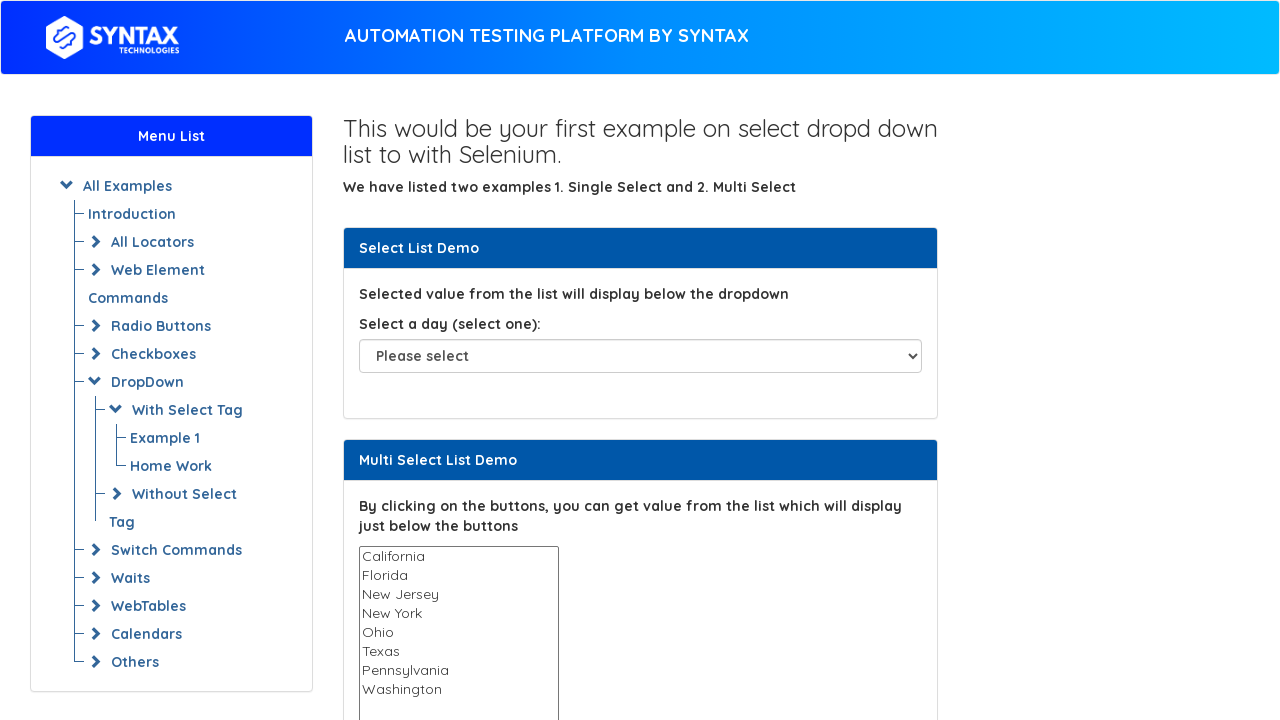

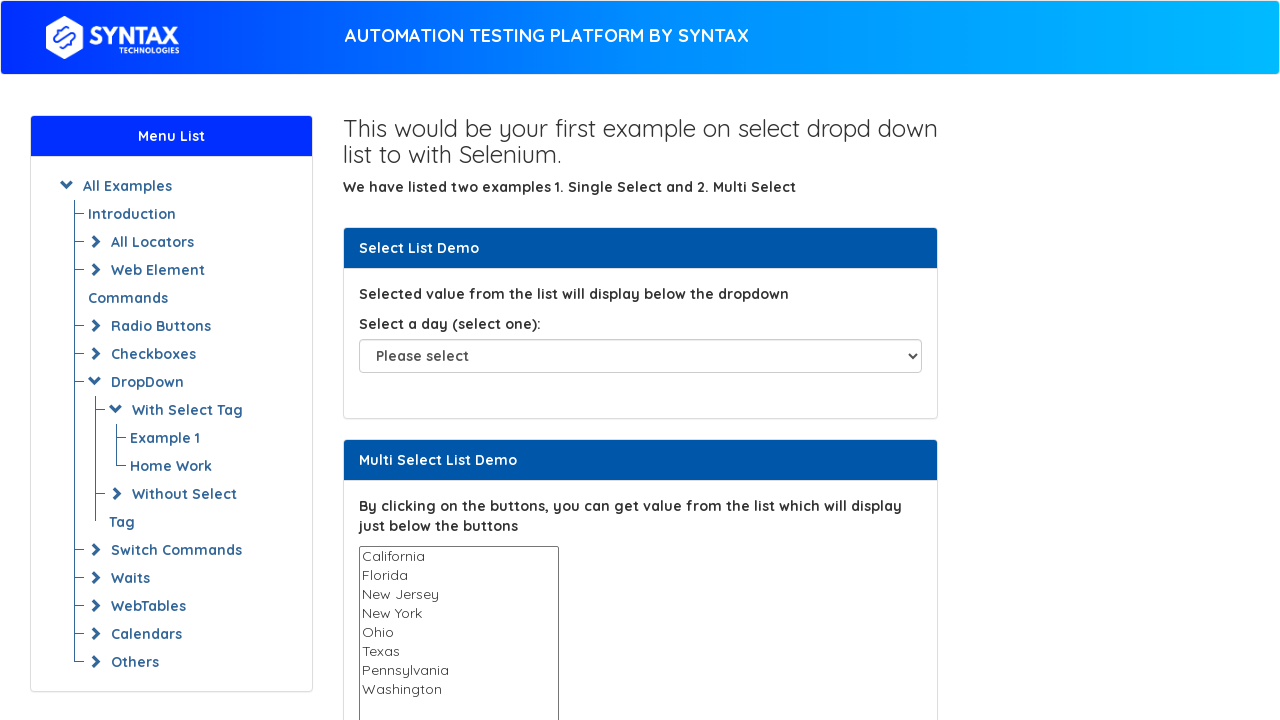